Creates todos, edits the second item, and saves by triggering a blur event.

Starting URL: https://demo.playwright.dev/todomvc

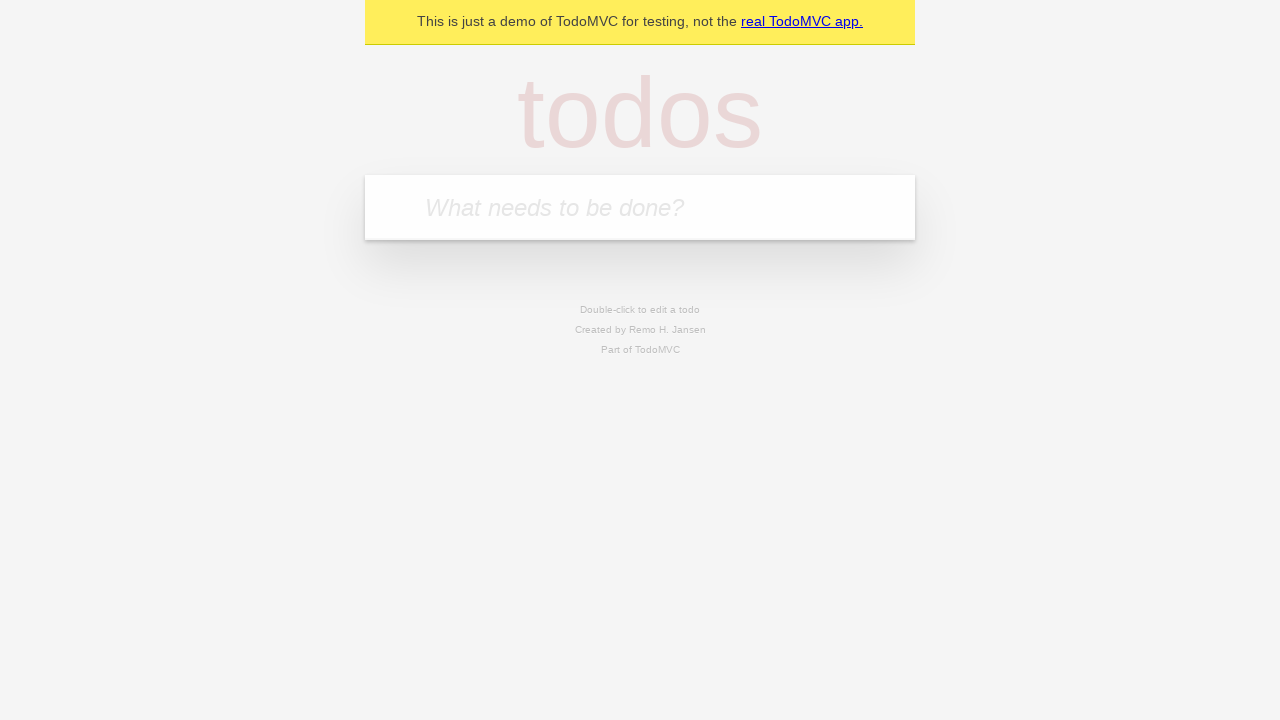

Filled new todo input with 'buy some cheese' on .new-todo
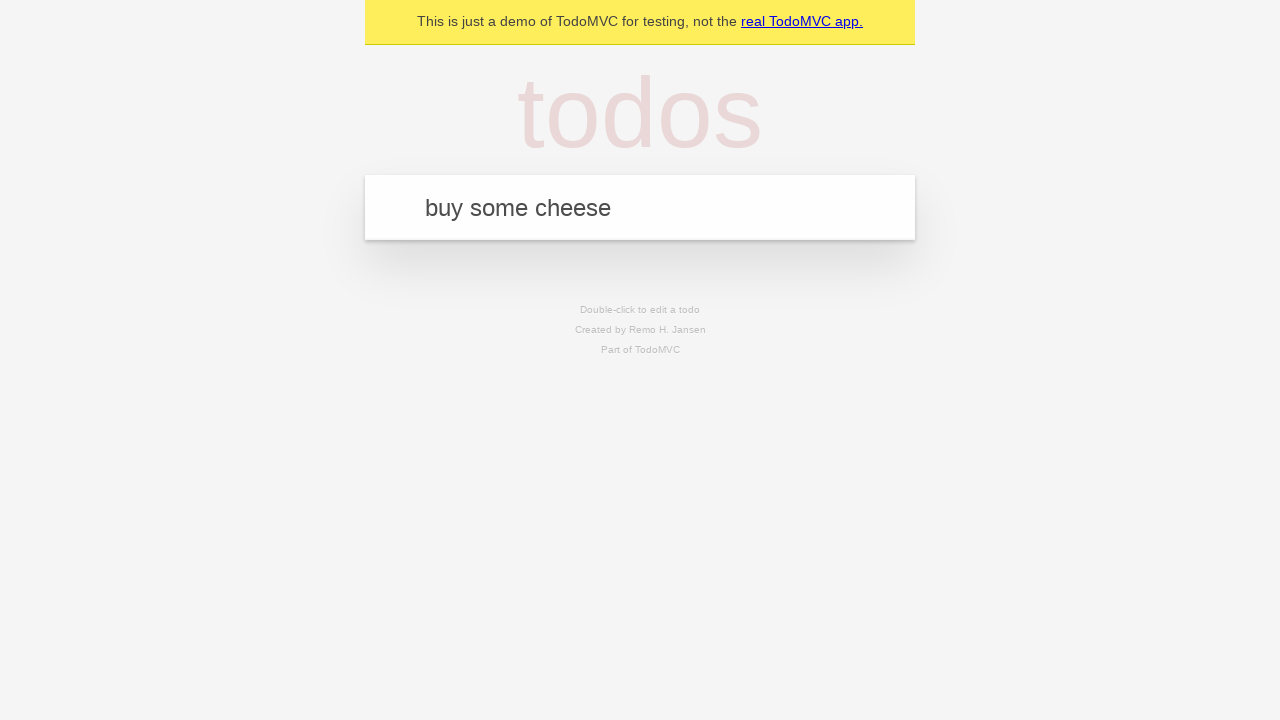

Pressed Enter to create first todo on .new-todo
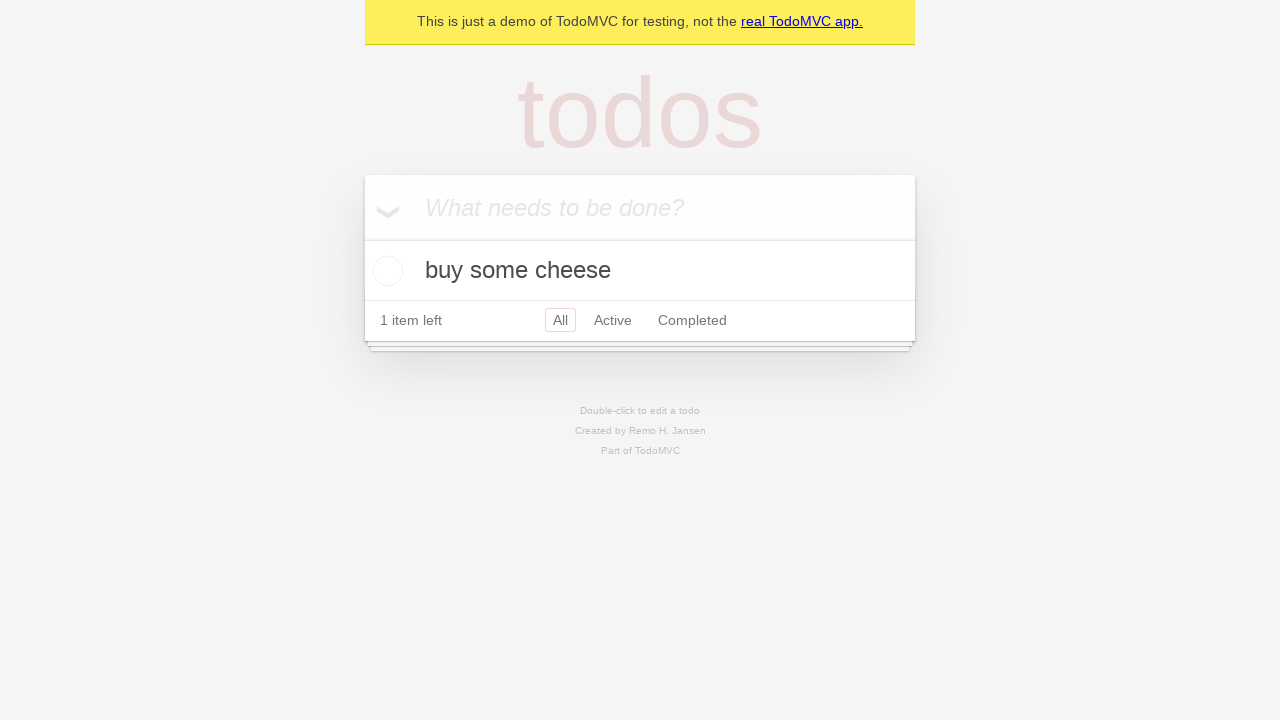

Filled new todo input with 'feed the cat' on .new-todo
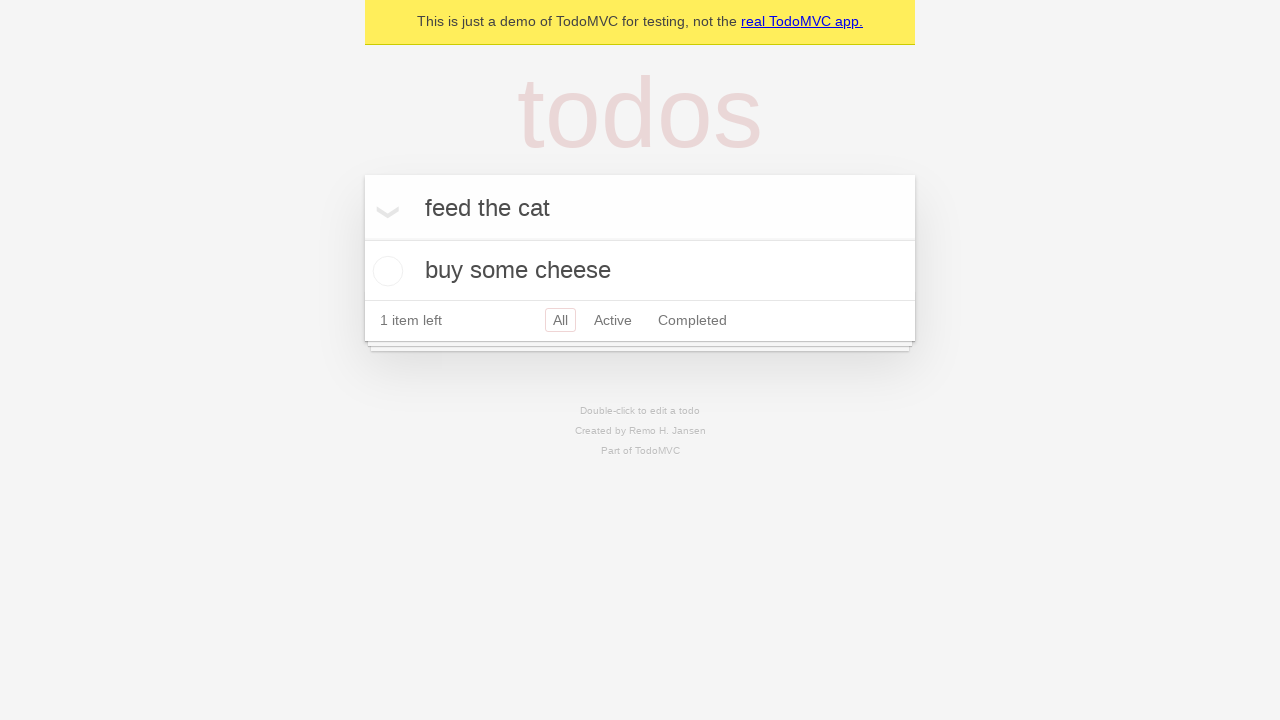

Pressed Enter to create second todo on .new-todo
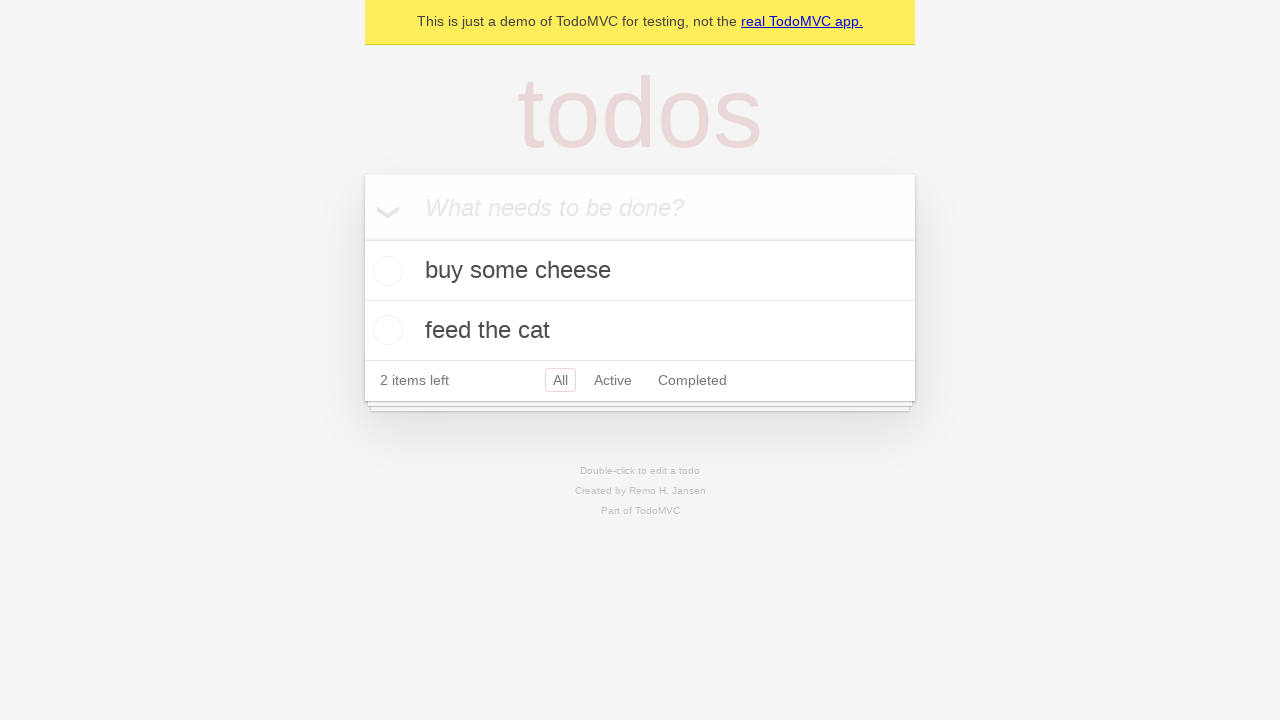

Filled new todo input with 'book a doctors appointment' on .new-todo
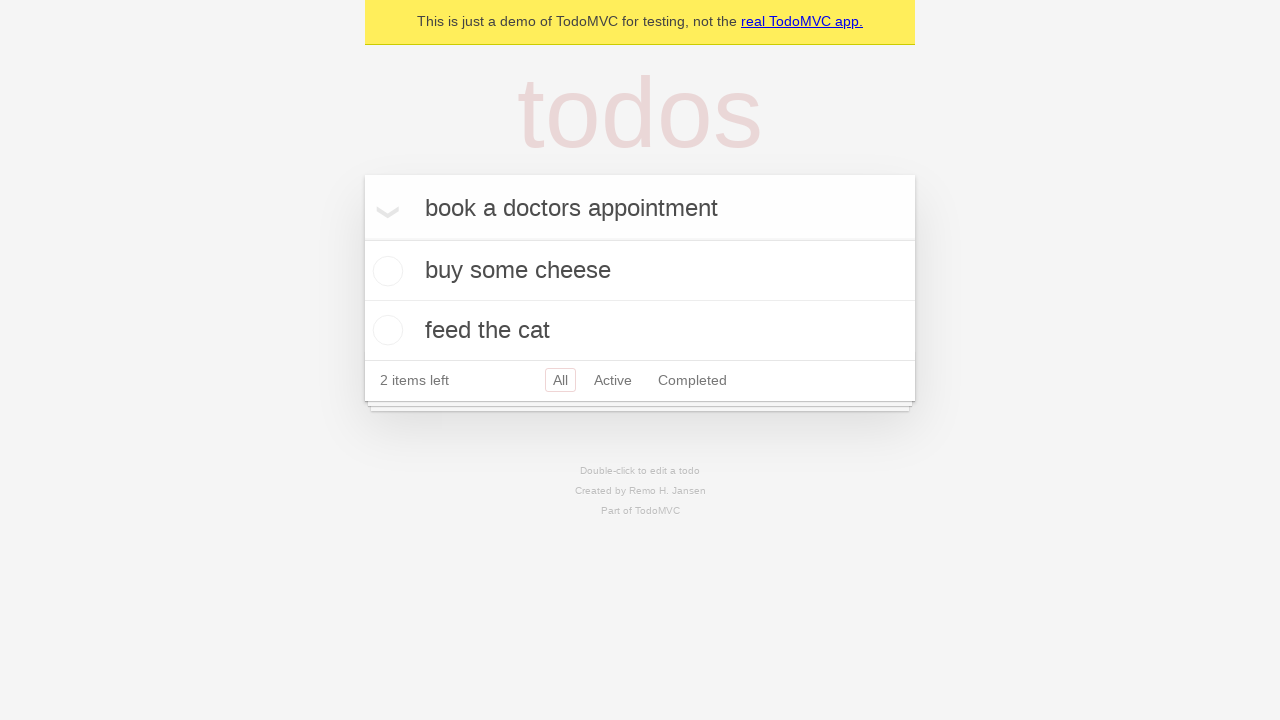

Pressed Enter to create third todo on .new-todo
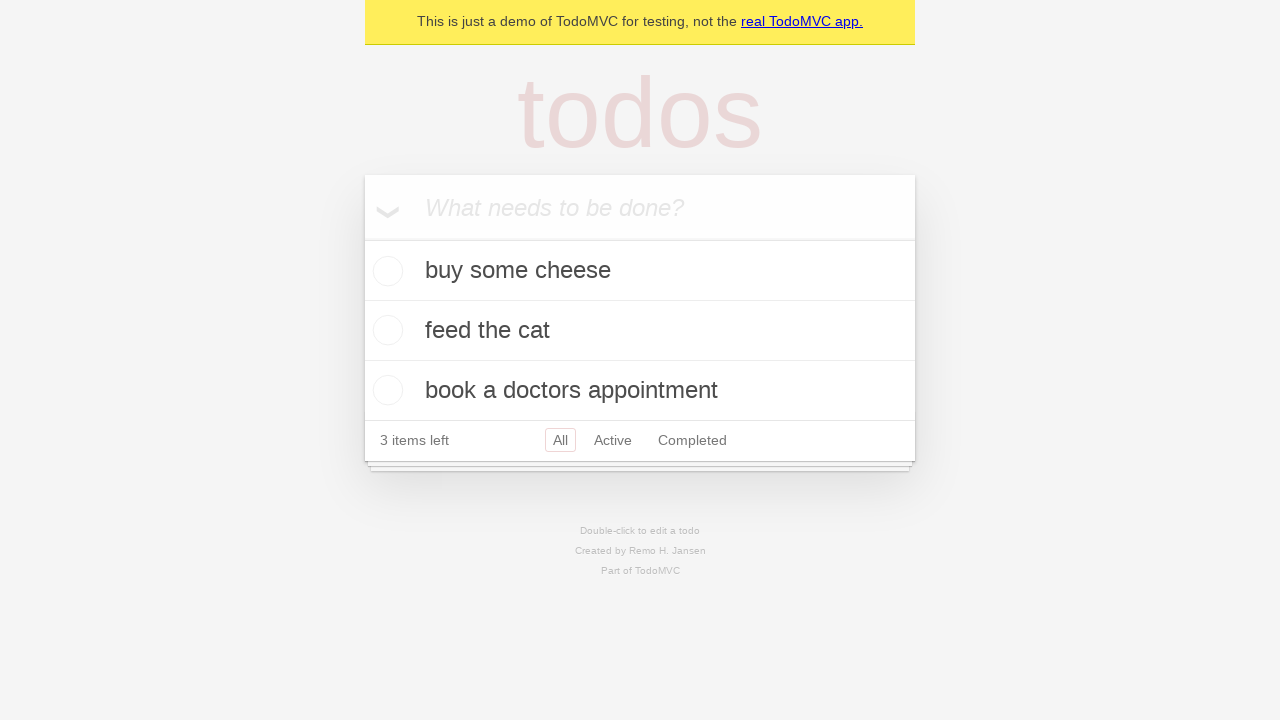

Double-clicked second todo item to enter edit mode at (640, 331) on .todo-list li >> nth=1
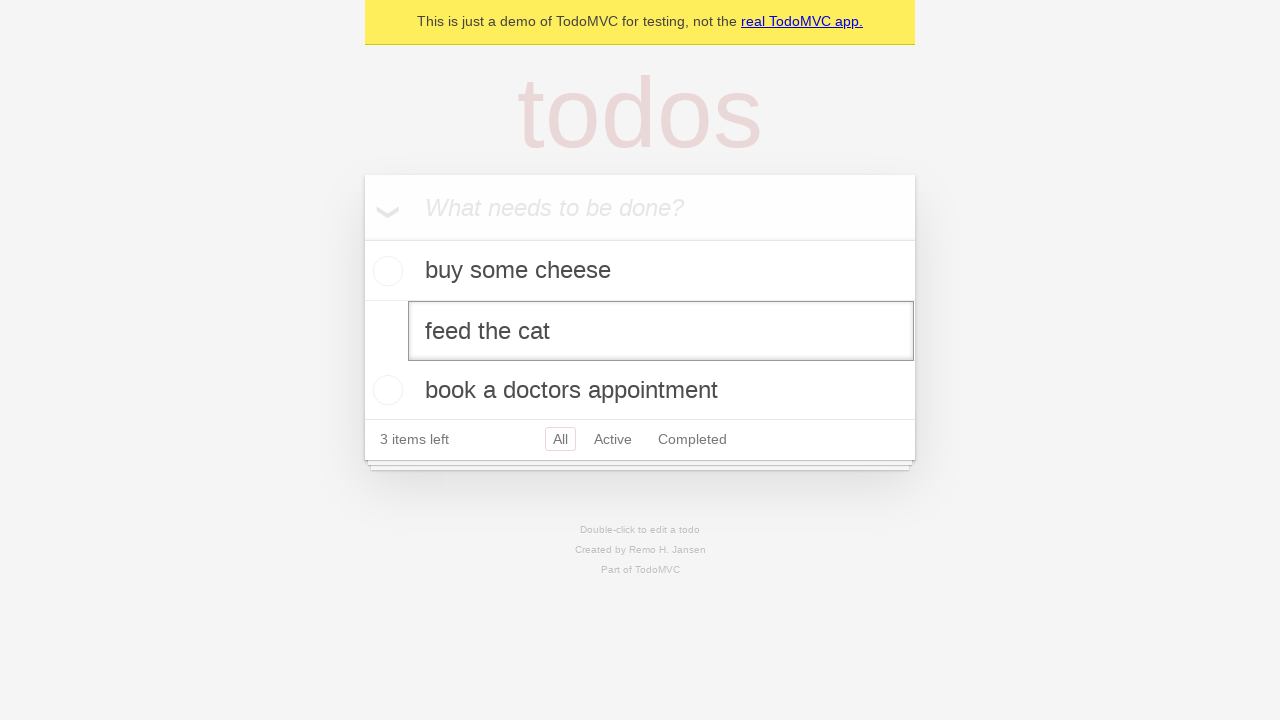

Filled edit field with 'buy some sausages' on .todo-list li >> nth=1 >> .edit
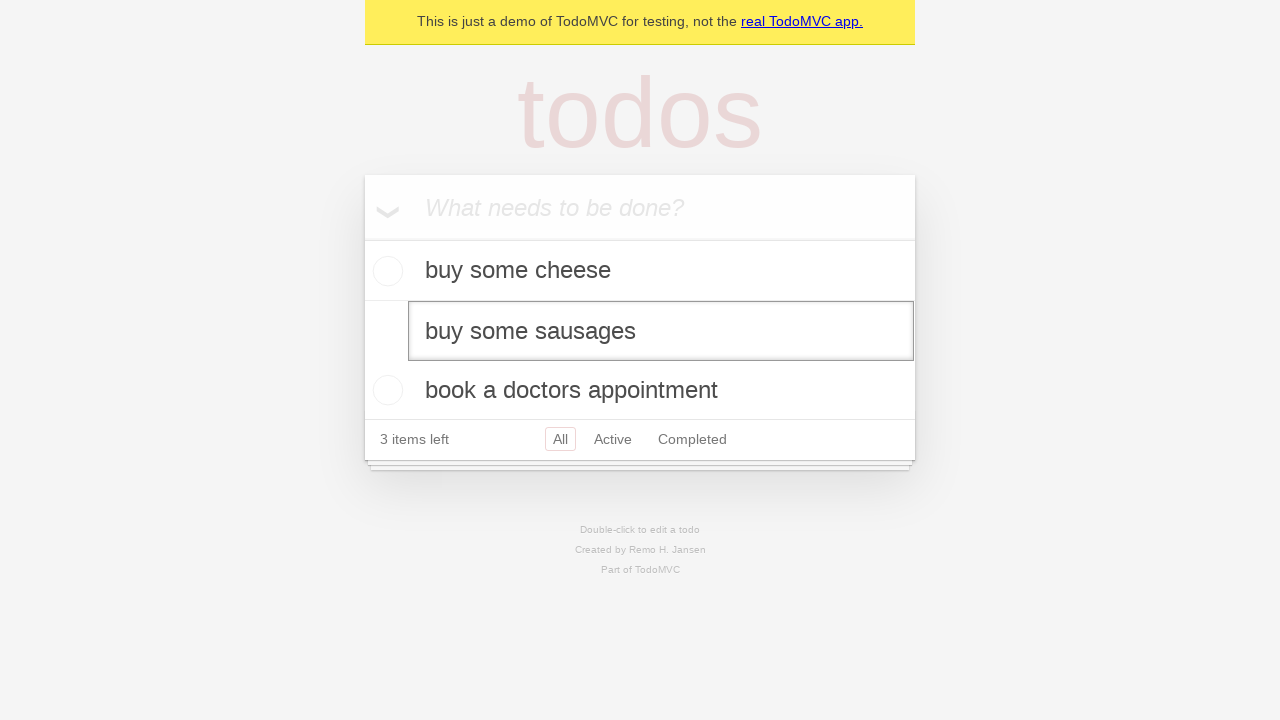

Triggered blur event to save the edited todo
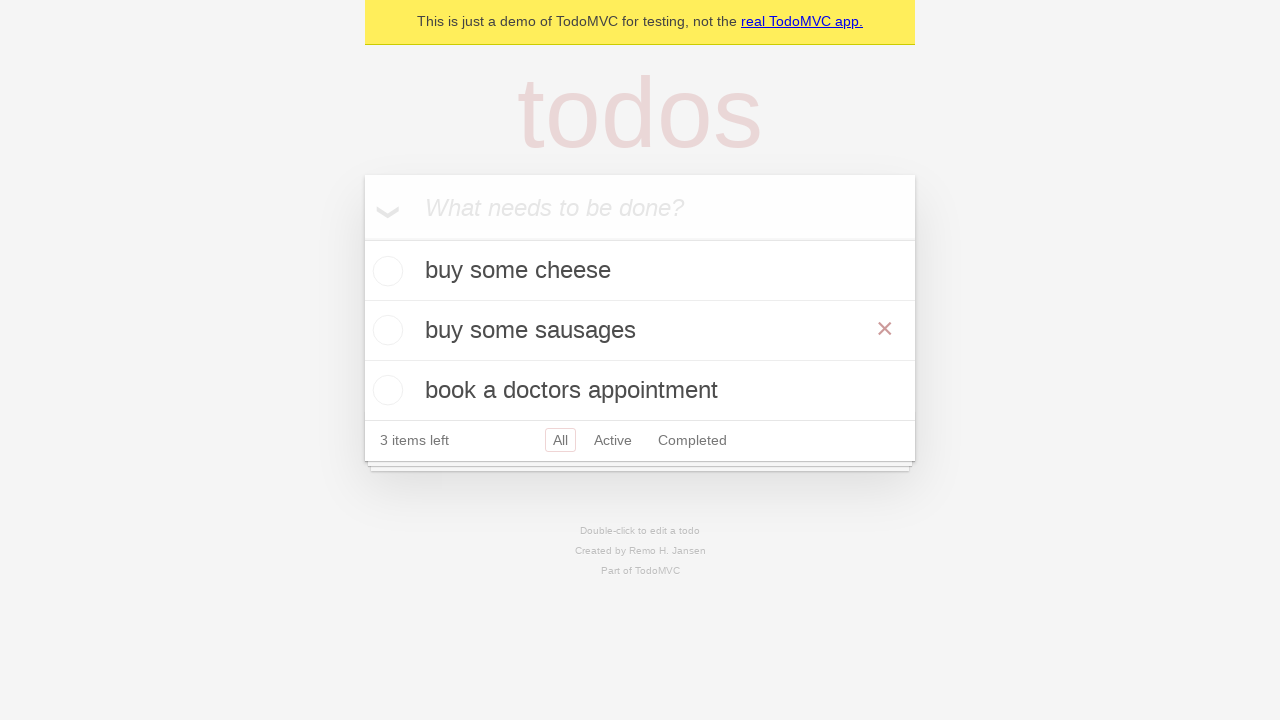

Verified that the second todo item is present after edit
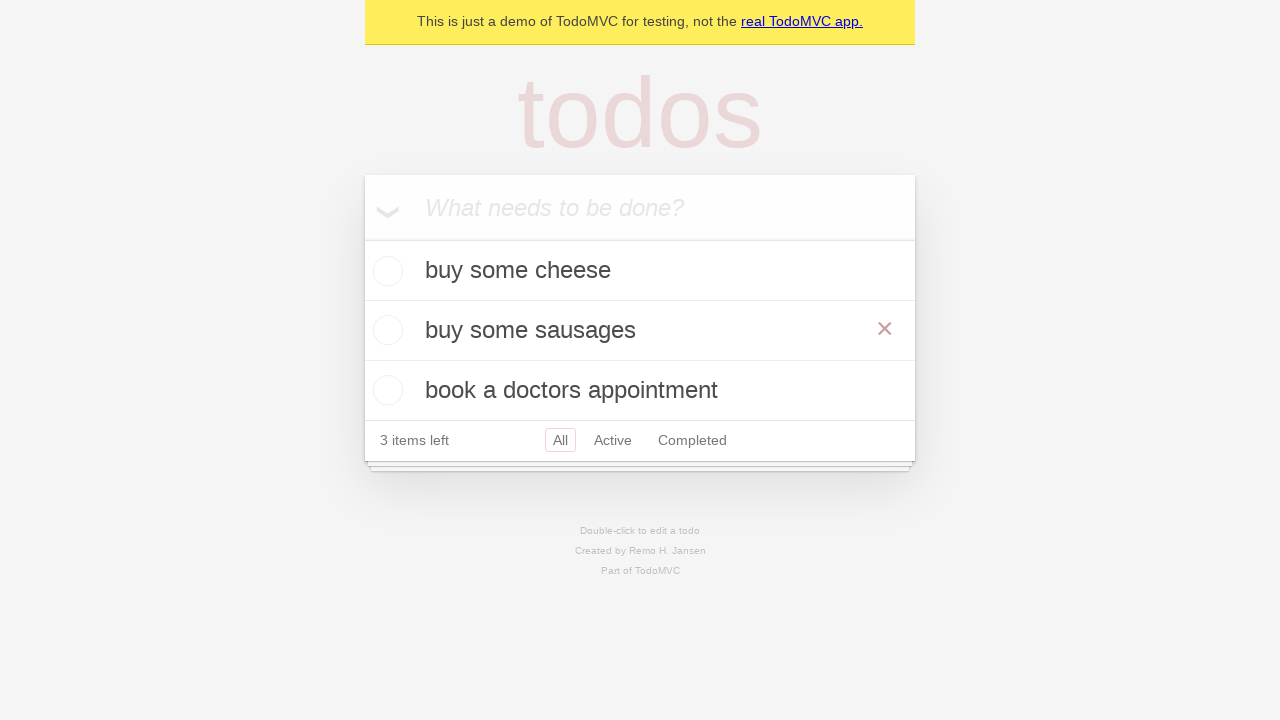

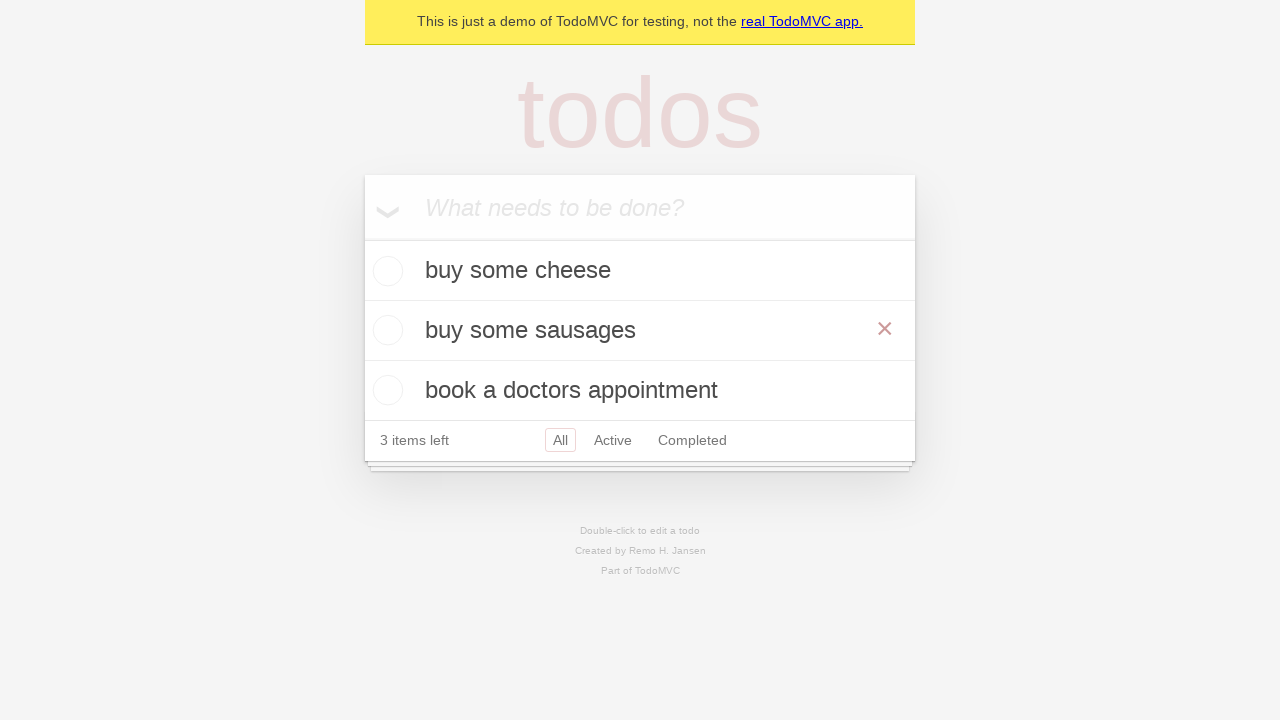